Navigates to a demo table page and prints the content of all rows in the first table using dynamic XPath approach

Starting URL: http://automationbykrishna.com/#

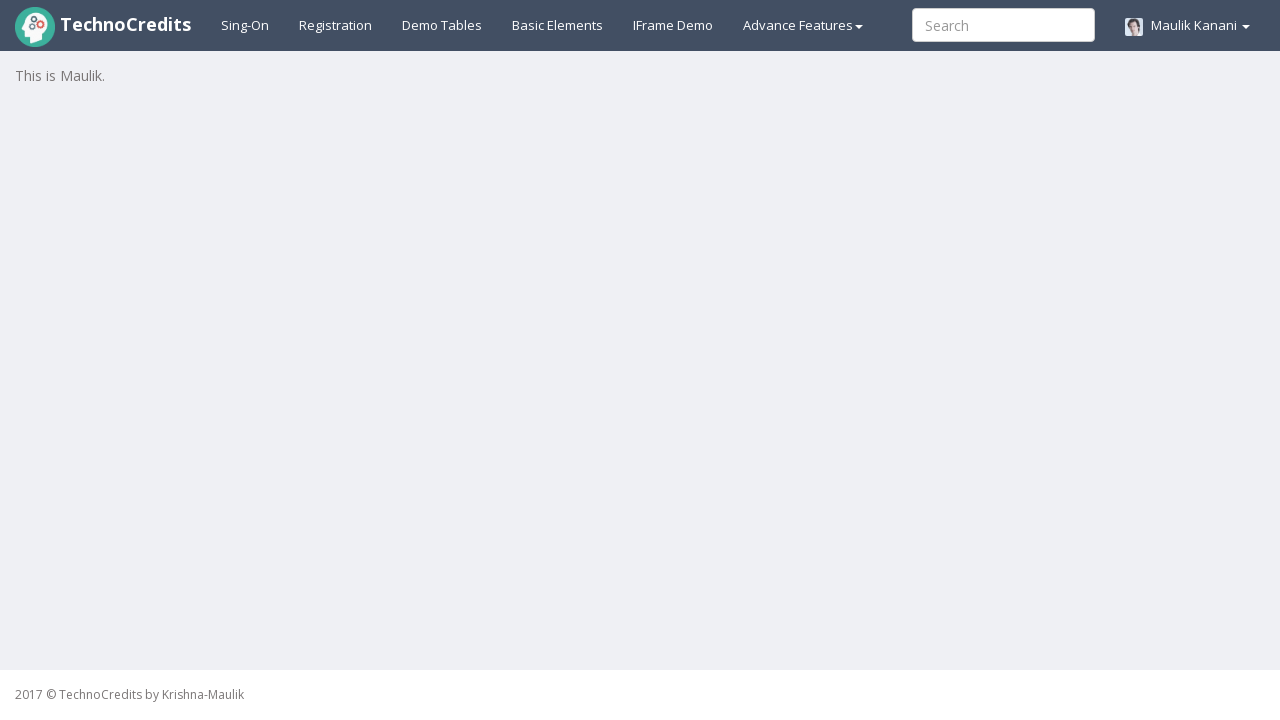

Clicked on the demo table link at (442, 25) on xpath=//a[@id='demotable']
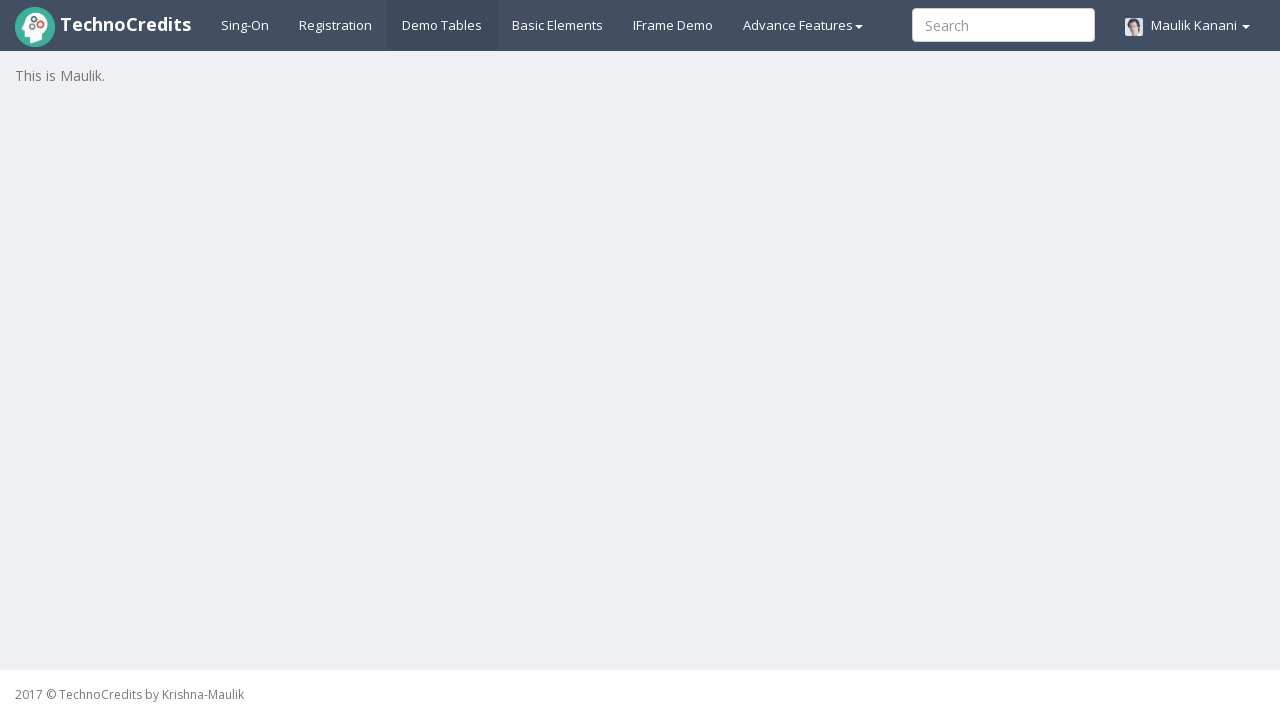

Table rows became visible
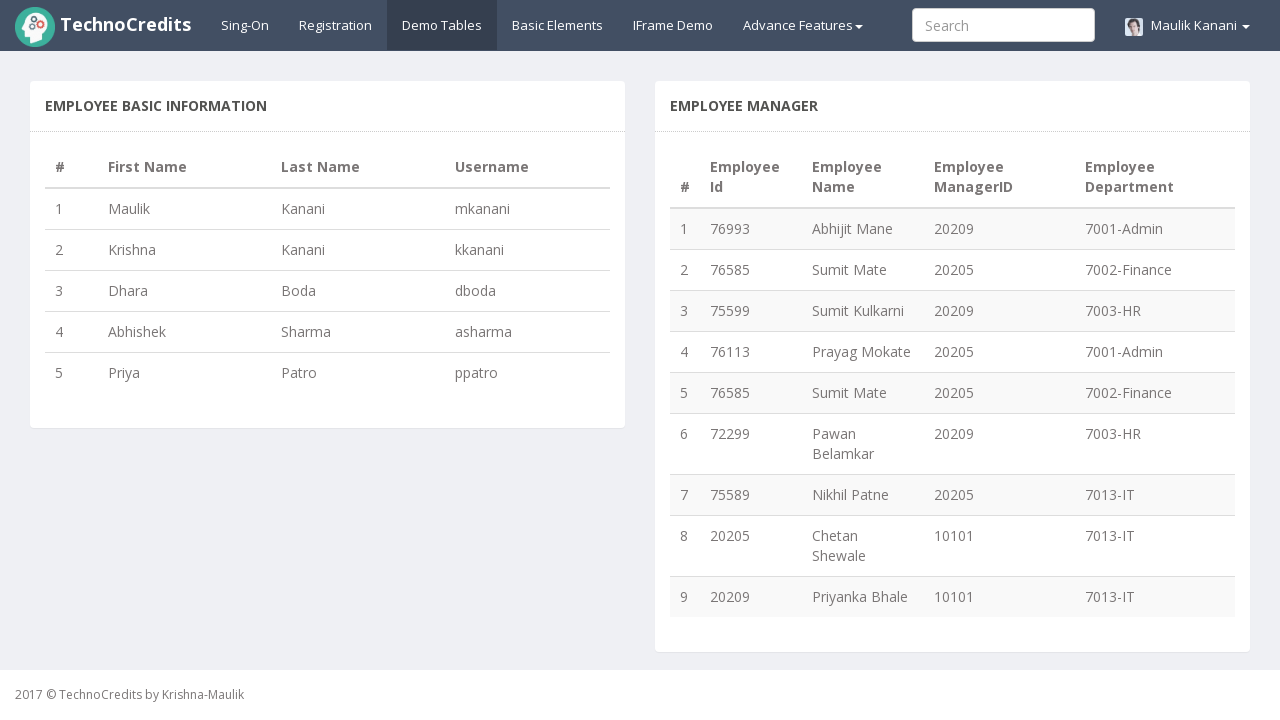

Retrieved all rows from the table
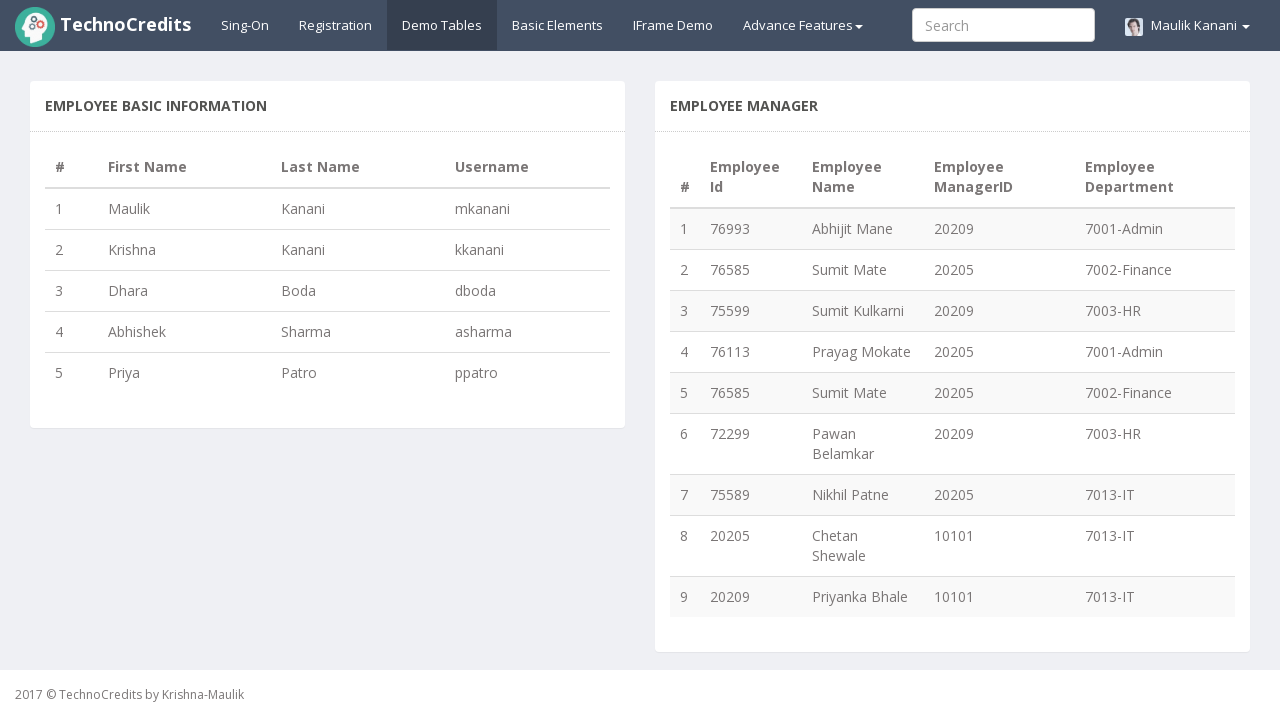

Located row 1 using dynamic XPath
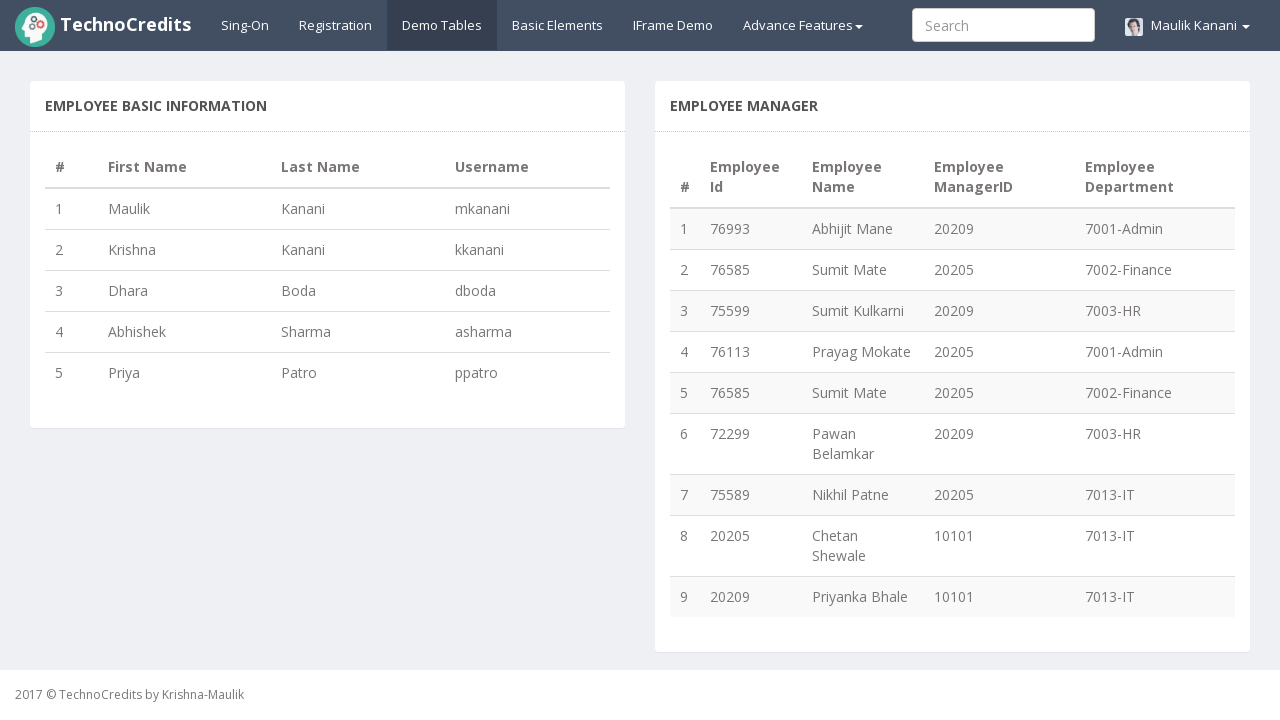

Printed content from row 1: 
                                #
                                First Name
                                Last Name
                                Username
                            
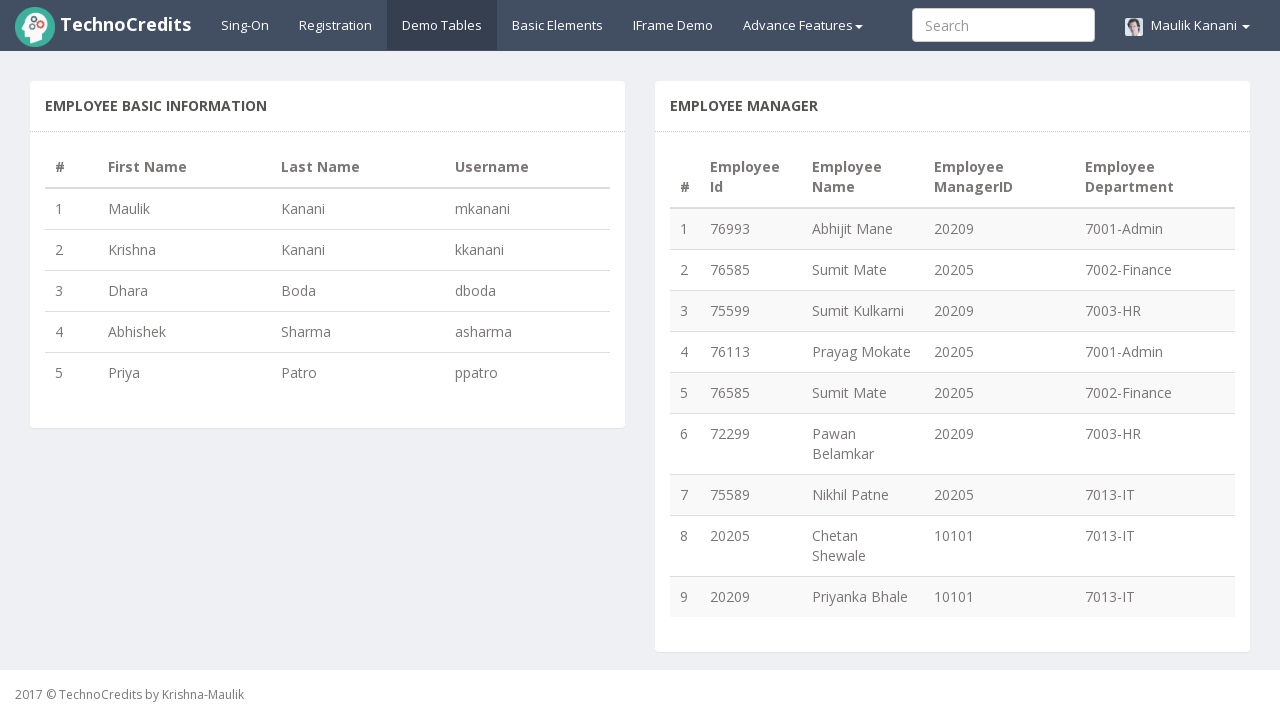

Printed content from row 1: 
                                1
                                Maulik
                                Kanani
                                mkanani
                            
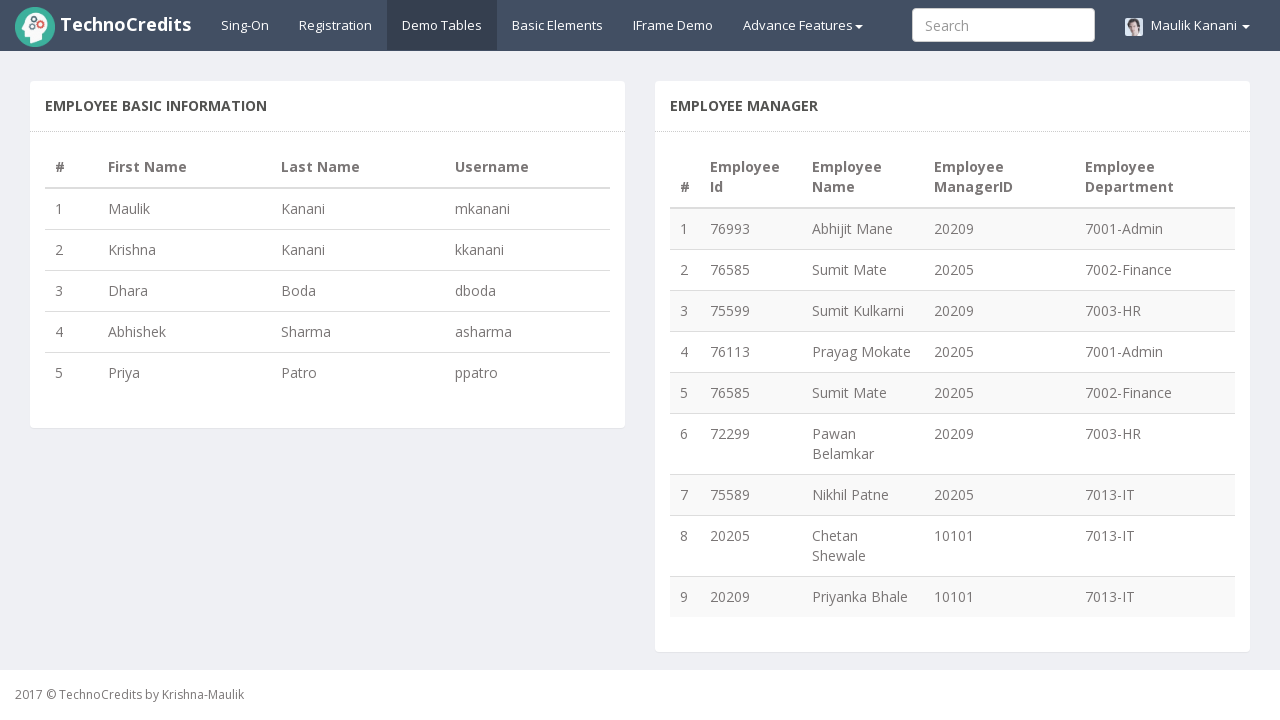

Located row 2 using dynamic XPath
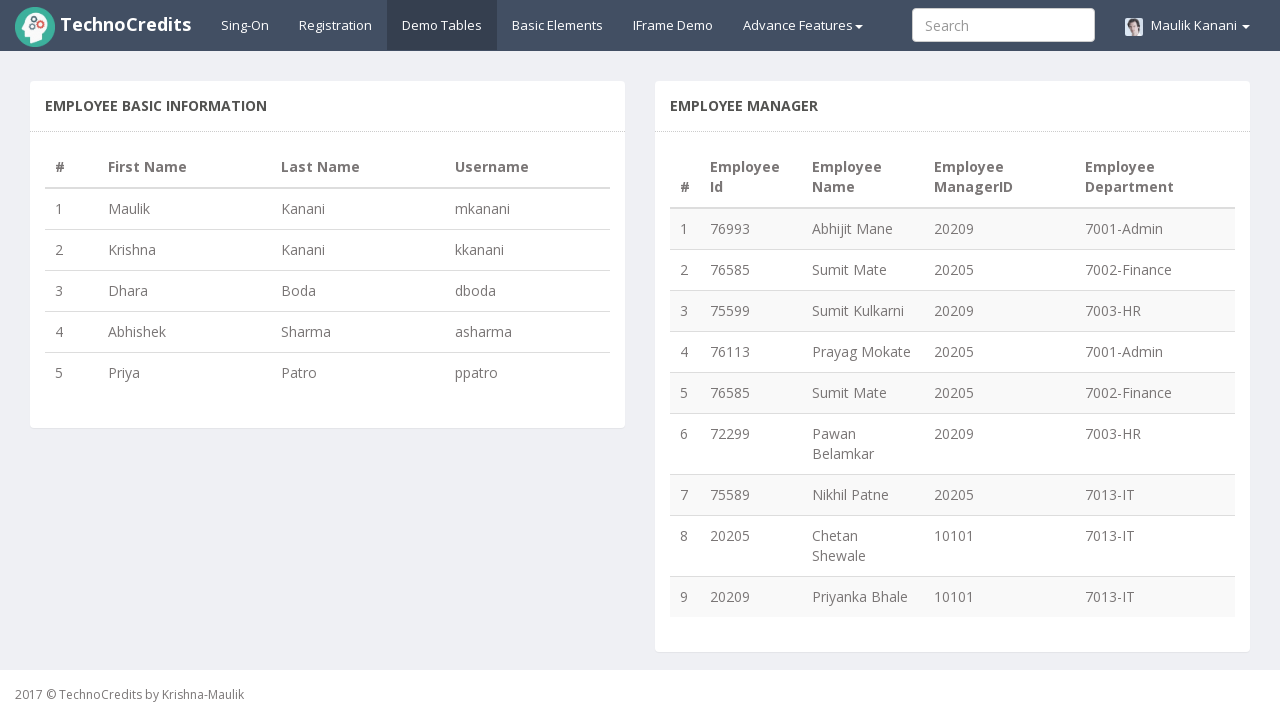

Printed content from row 2: 
                                2
                                Krishna
                                Kanani
                                kkanani
                            
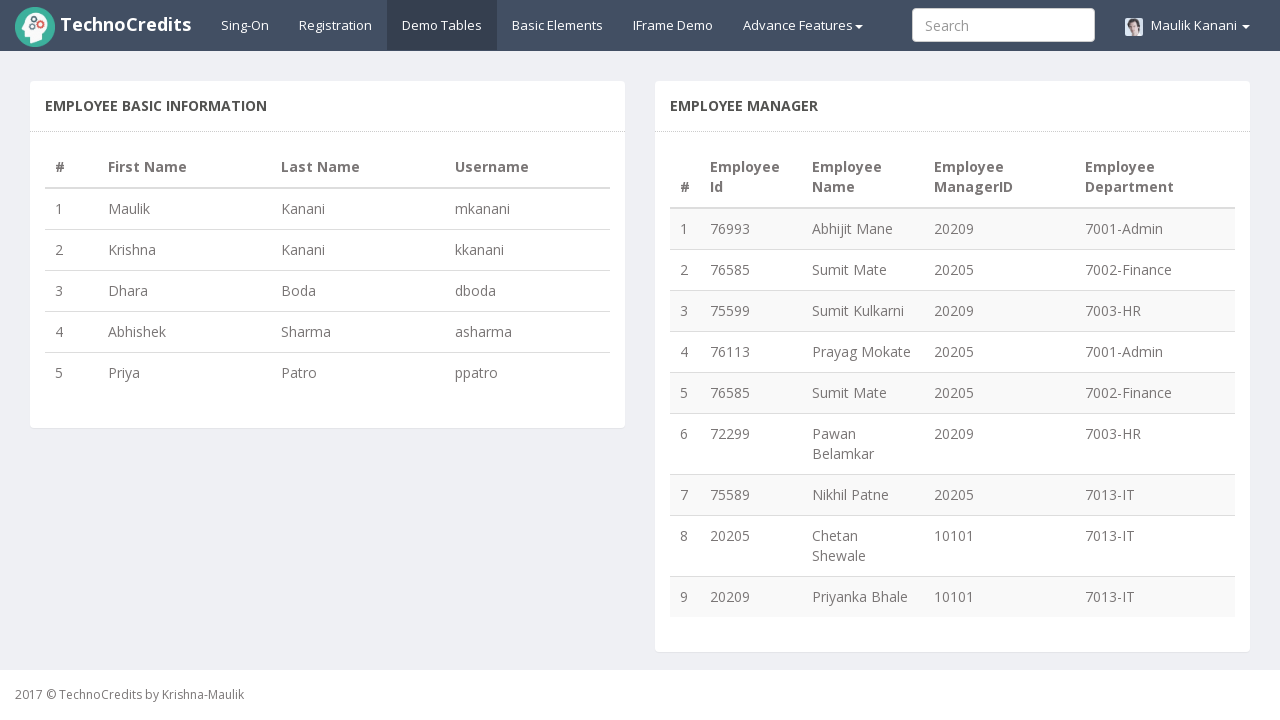

Located row 3 using dynamic XPath
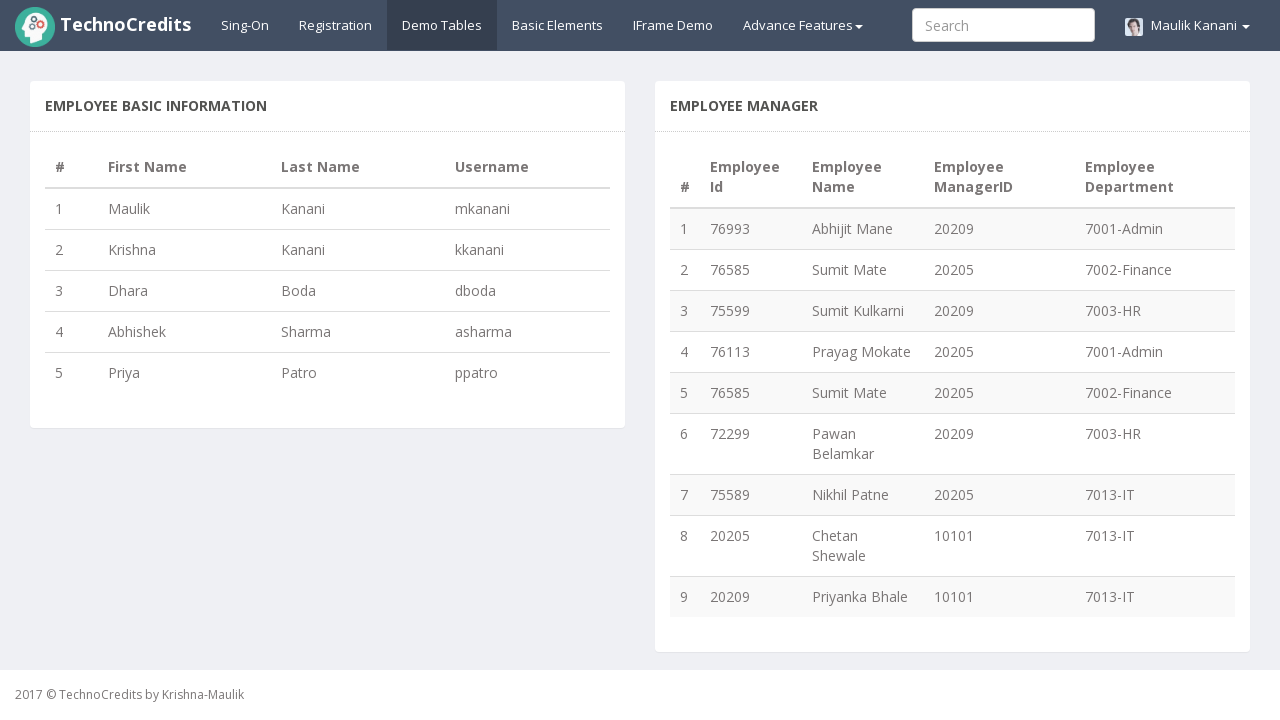

Printed content from row 3: 
                                3
                                Dhara
                                Boda
                                dboda
                            
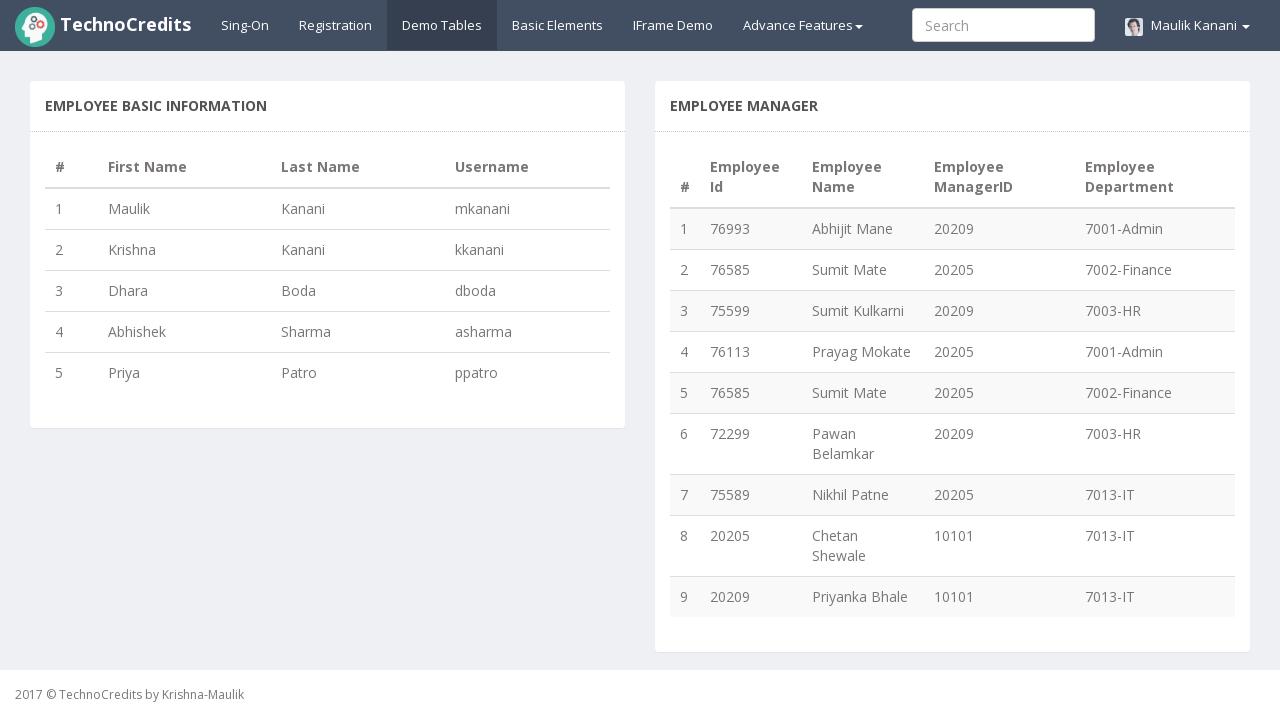

Located row 4 using dynamic XPath
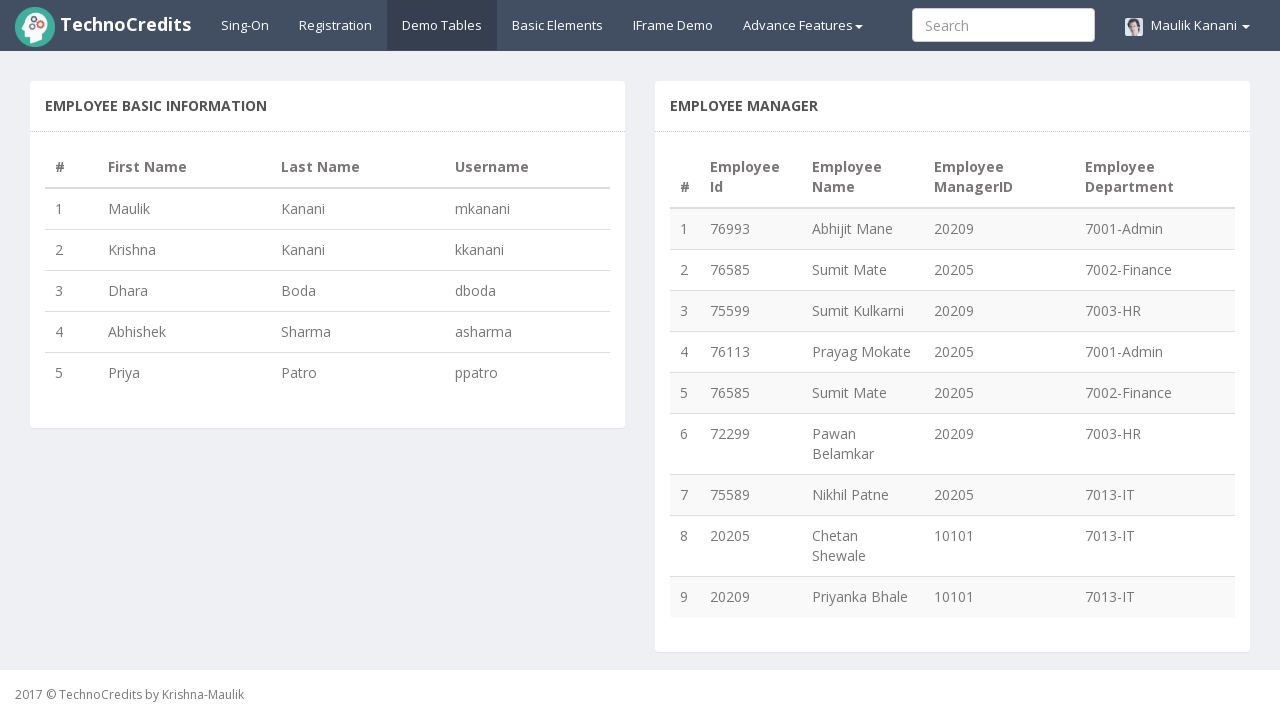

Printed content from row 4: 
                                4
                                Abhishek
                                Sharma
                                asharma
                            
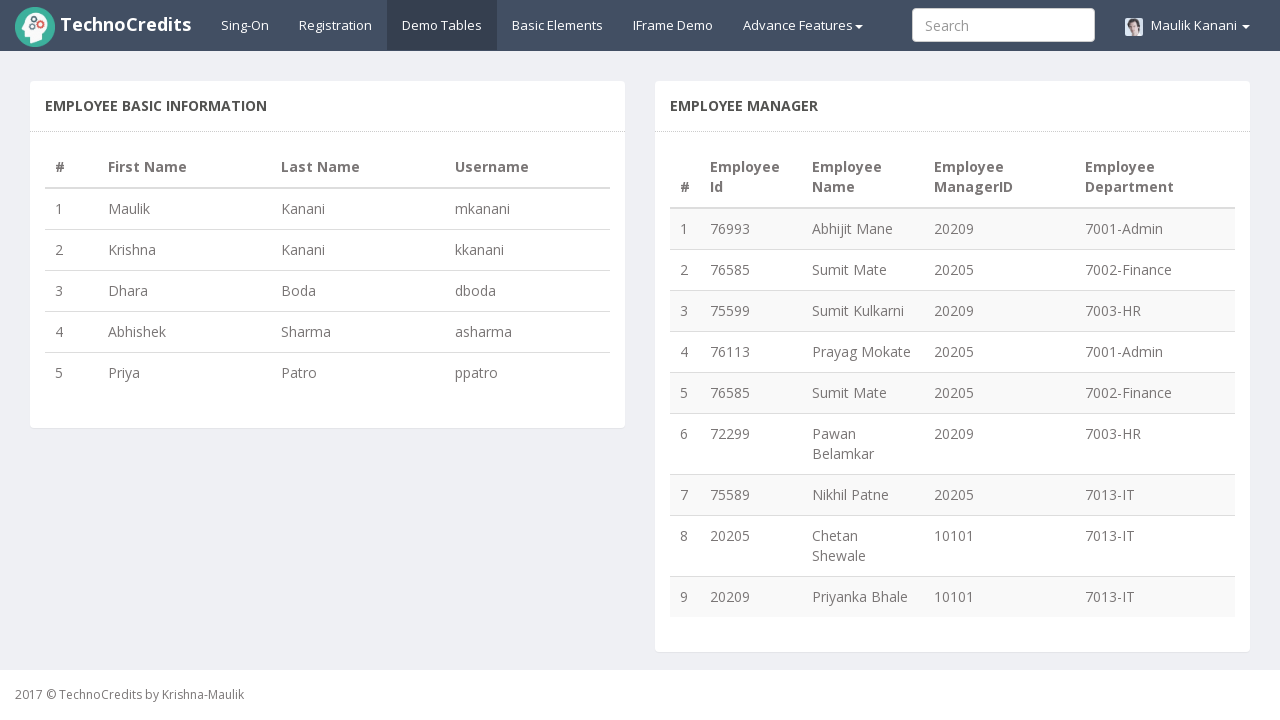

Located row 5 using dynamic XPath
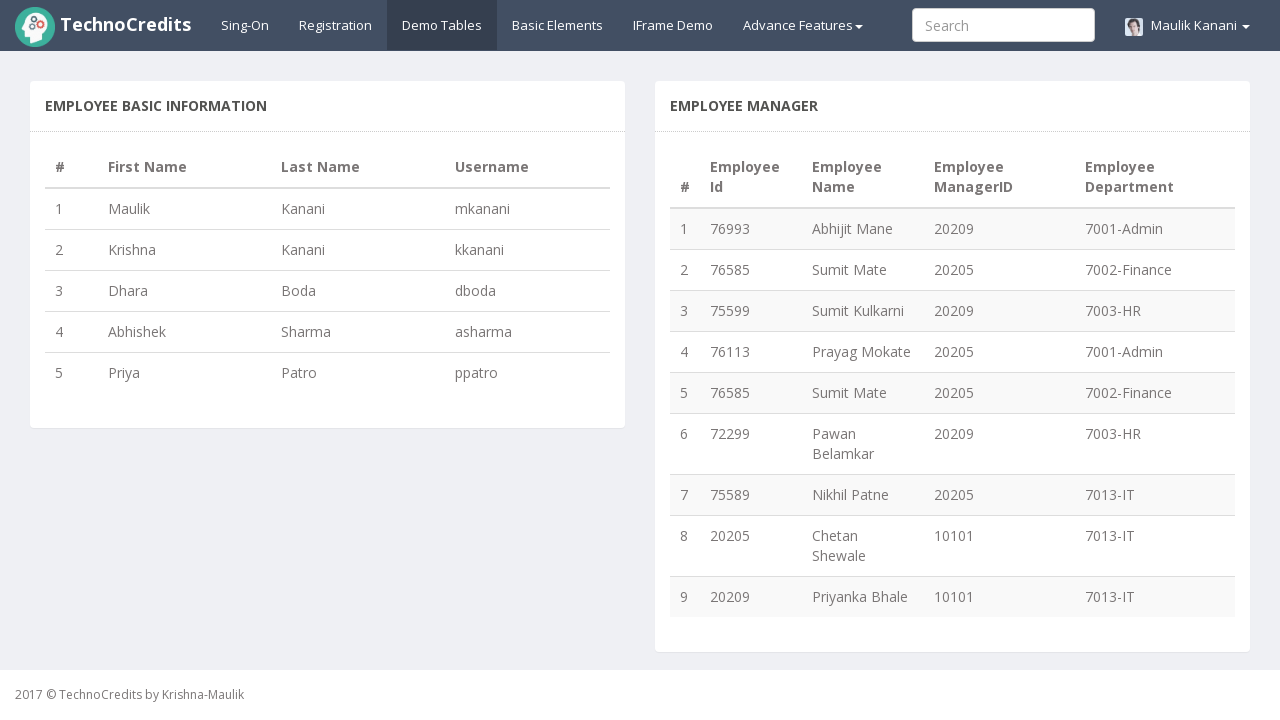

Printed content from row 5: 
                                5
                                Priya
                                Patro
                                ppatro
                            
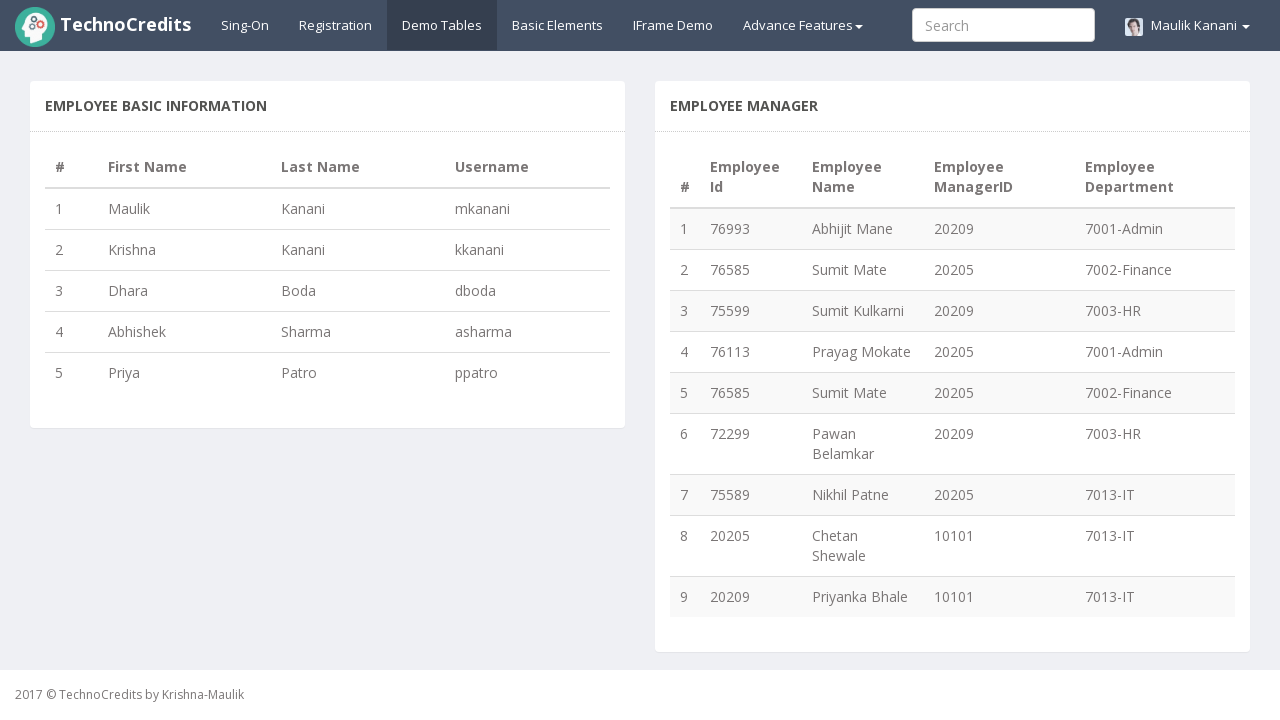

Located row 6 using dynamic XPath
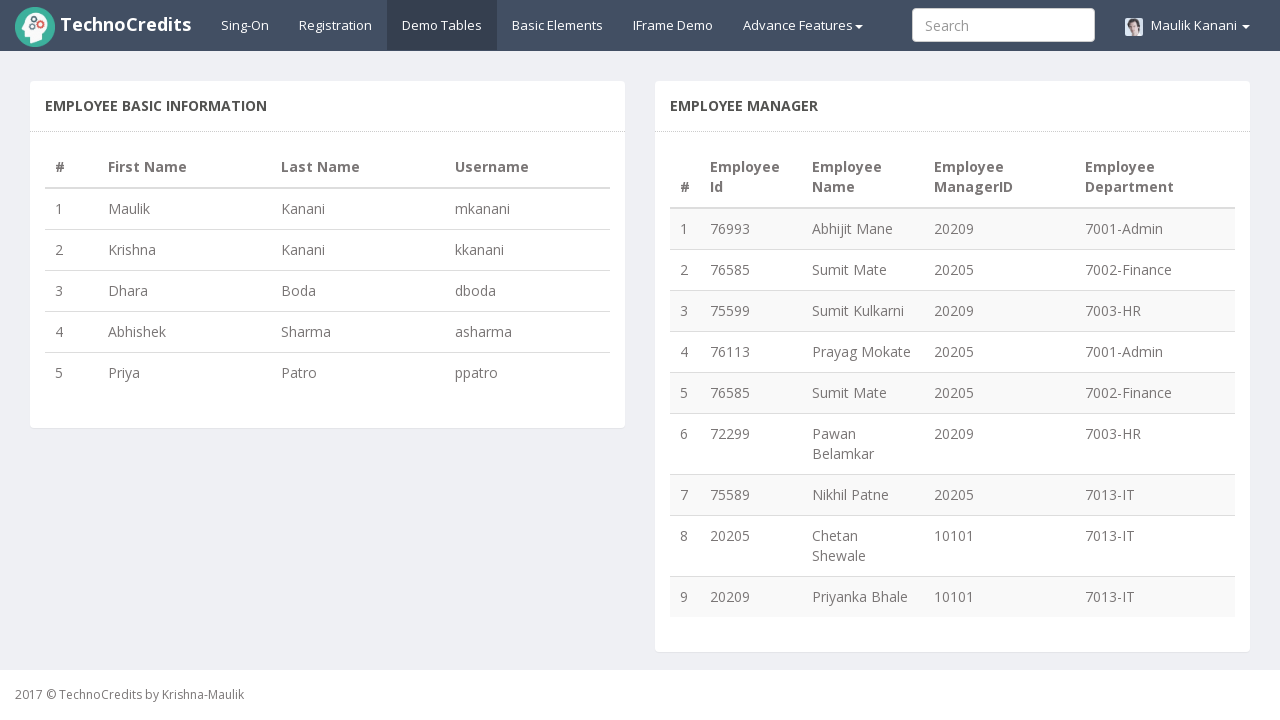

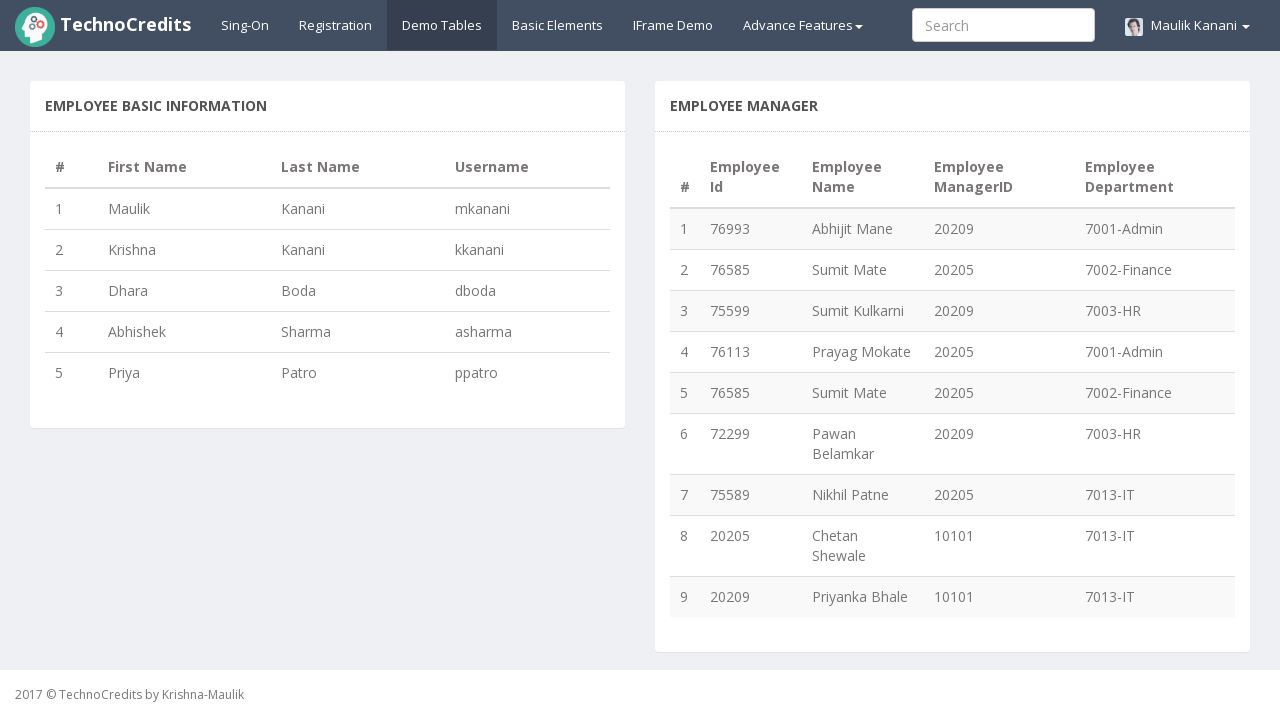